Tests drag and drop functionality by dragging a "Mobile Charger" element to a drop zone container

Starting URL: https://demoapps.qspiders.com/ui/dragDrop/dragToCorrect?sublist=1

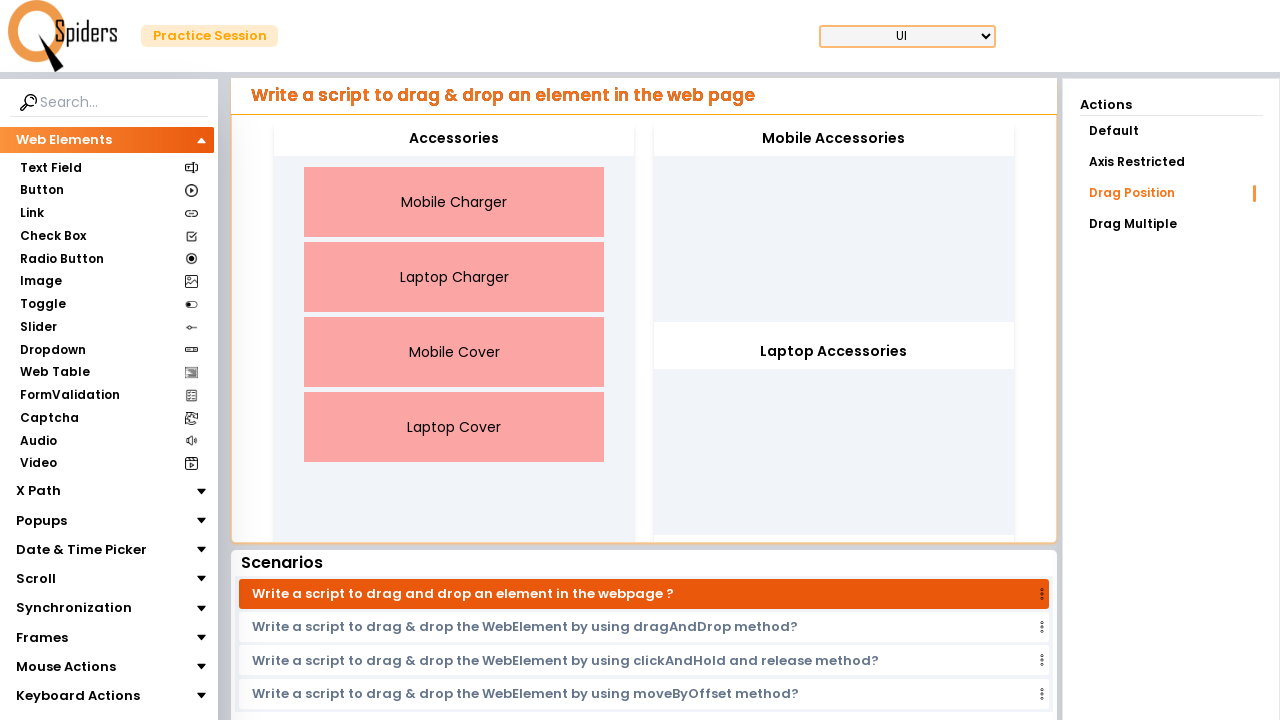

Waited for 'Mobile Charger' element to be visible
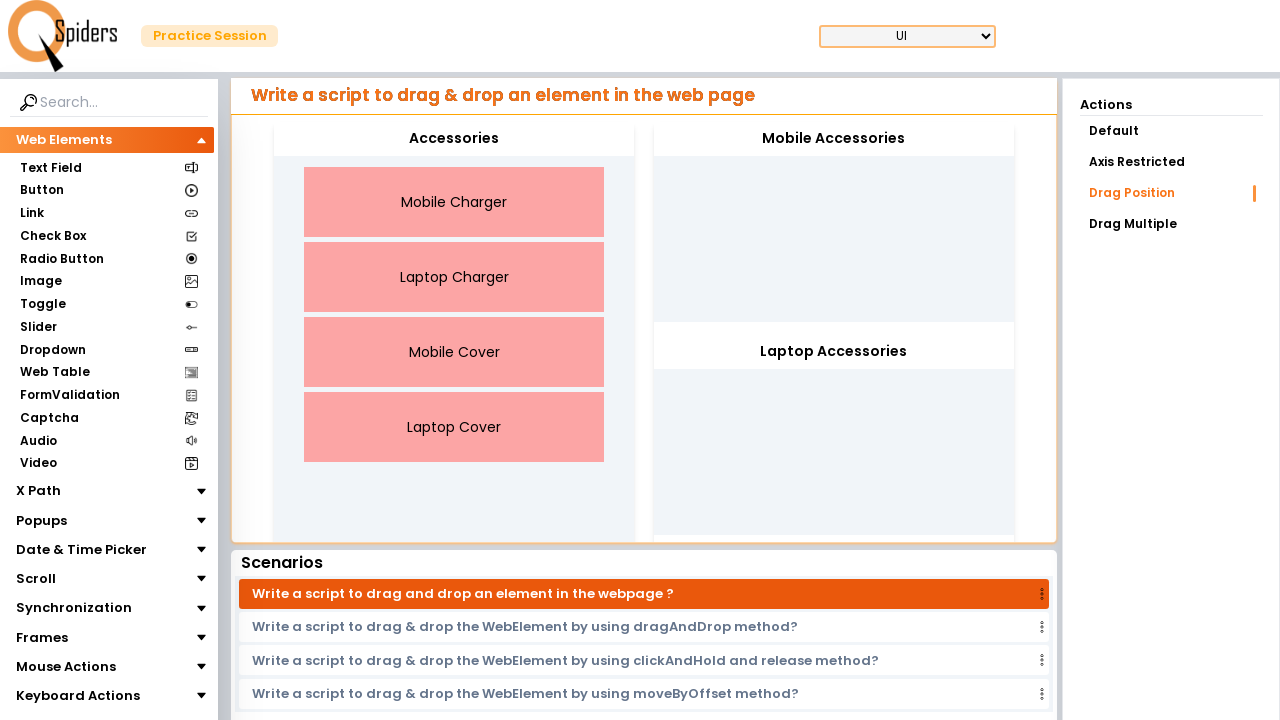

Located the 'Mobile Charger' source element
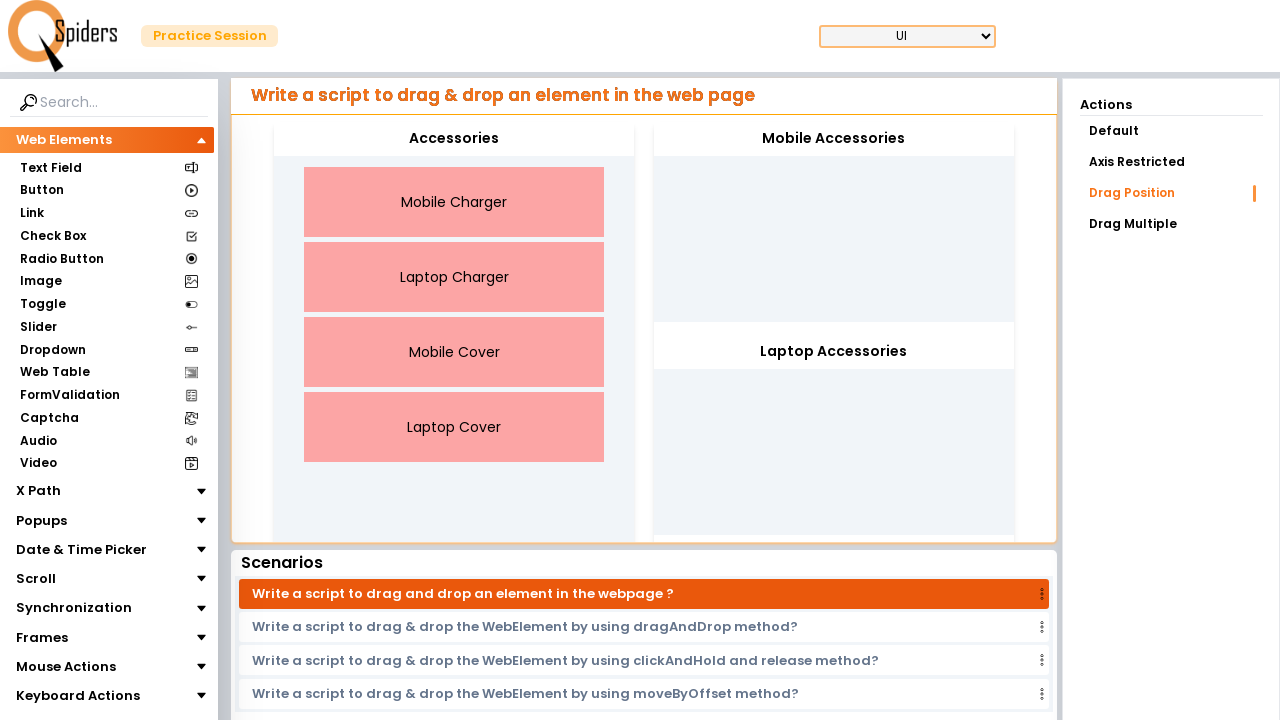

Located the drop zone target element
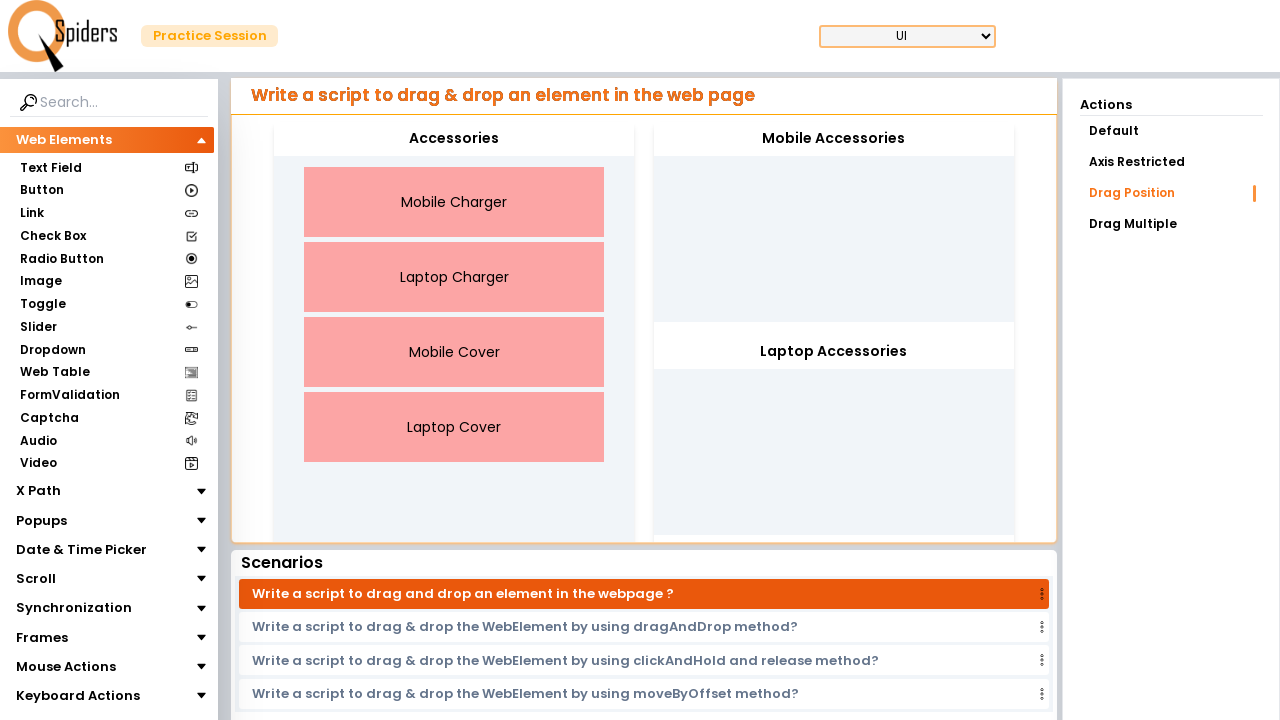

Dragged 'Mobile Charger' to the drop zone at (834, 222)
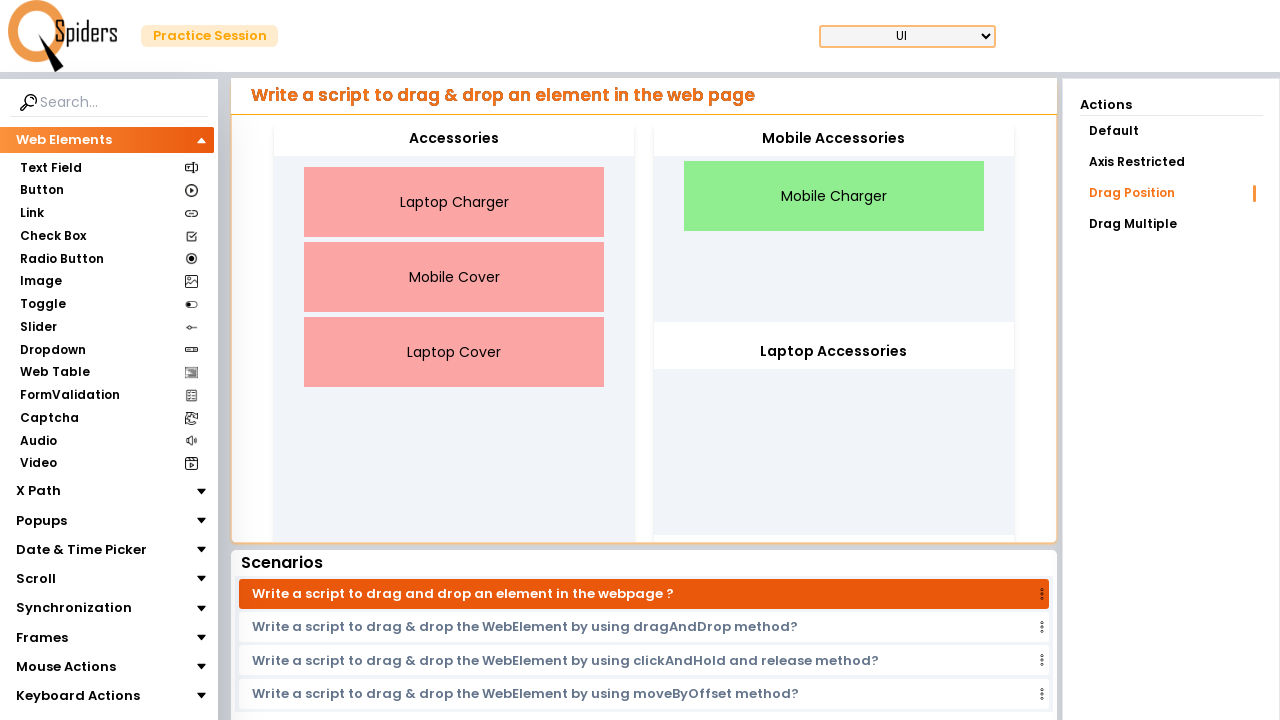

Waited 2 seconds to observe the drag and drop result
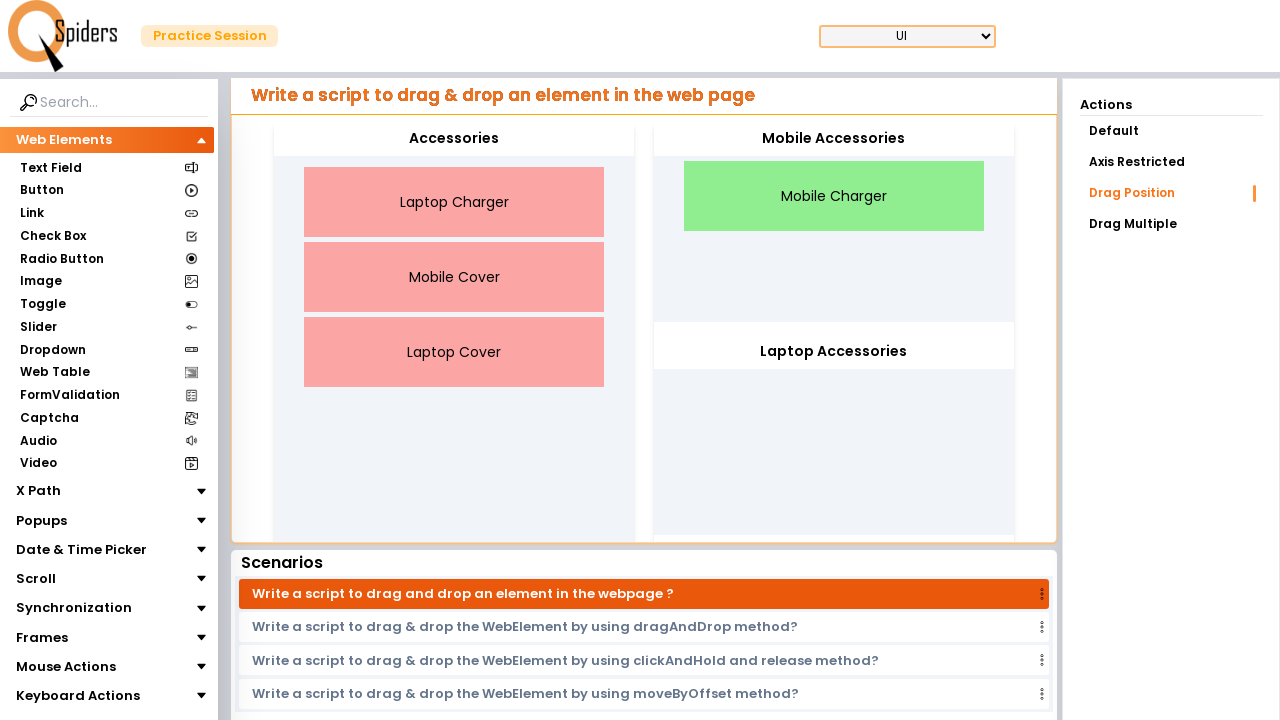

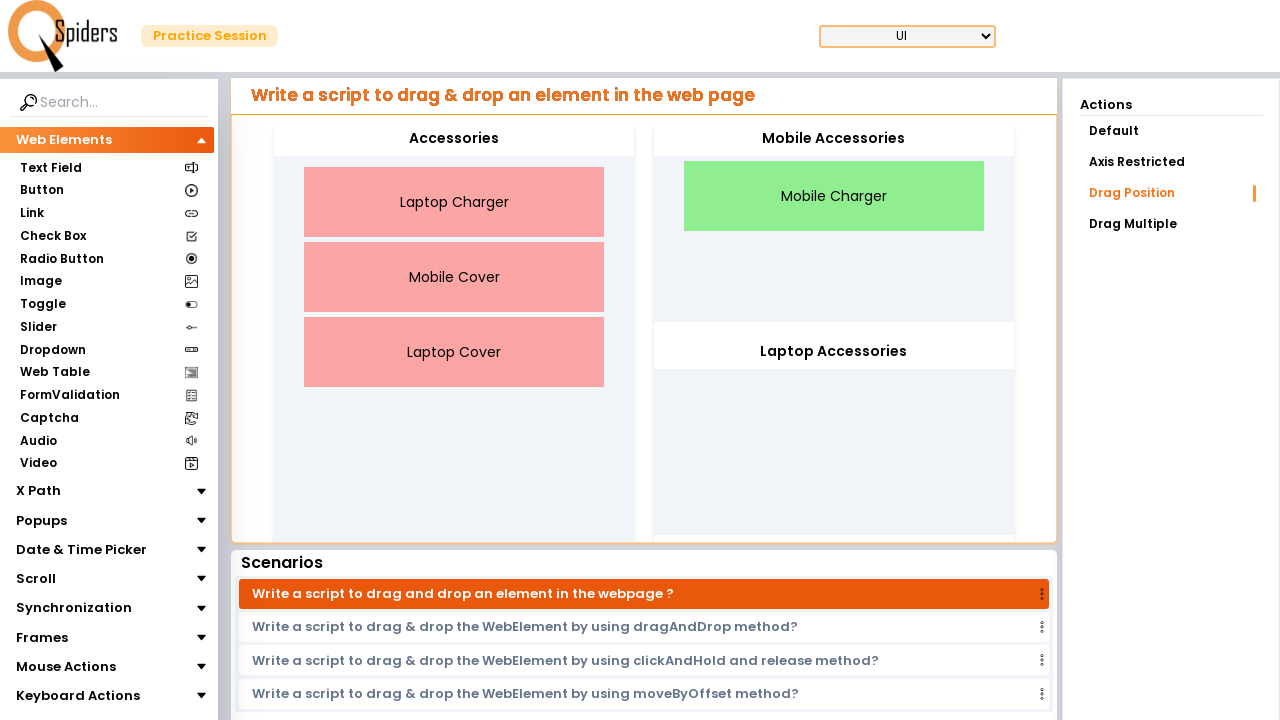